Refreshes the browser window using JavaScript history navigation

Starting URL: http://www.bizrate.com

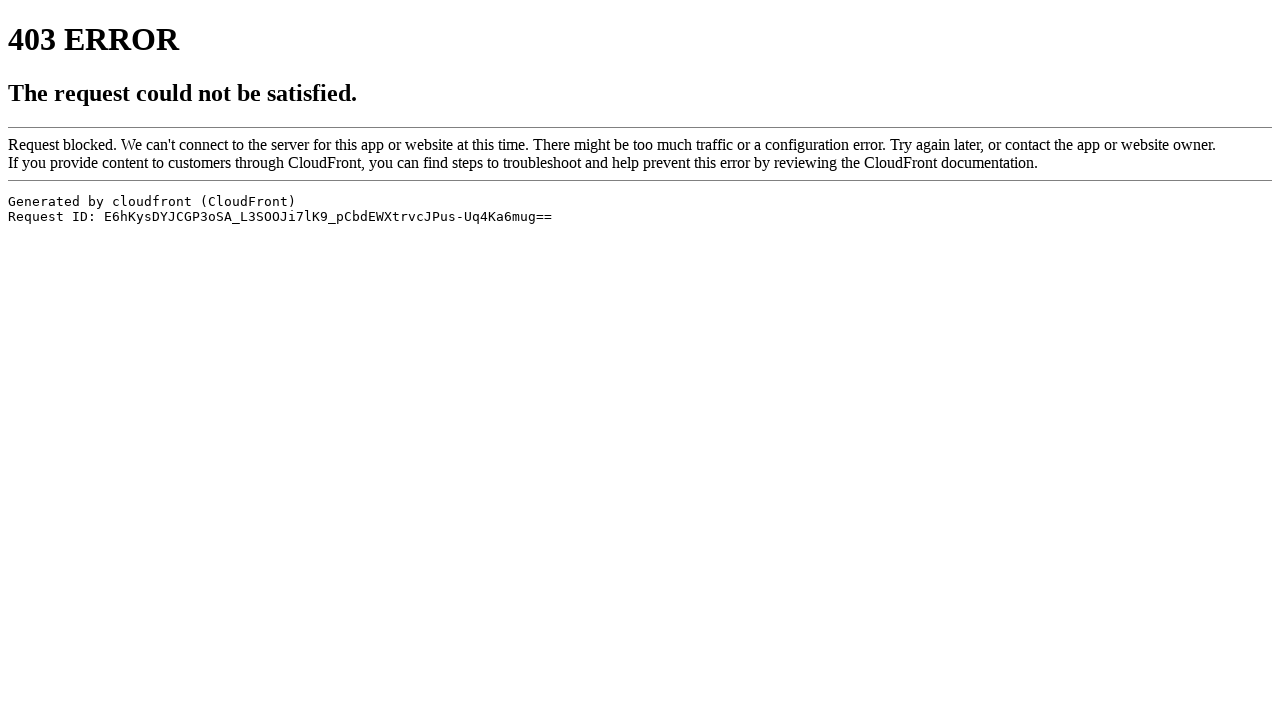

Reloaded the browser window at http://www.bizrate.com using JavaScript history navigation
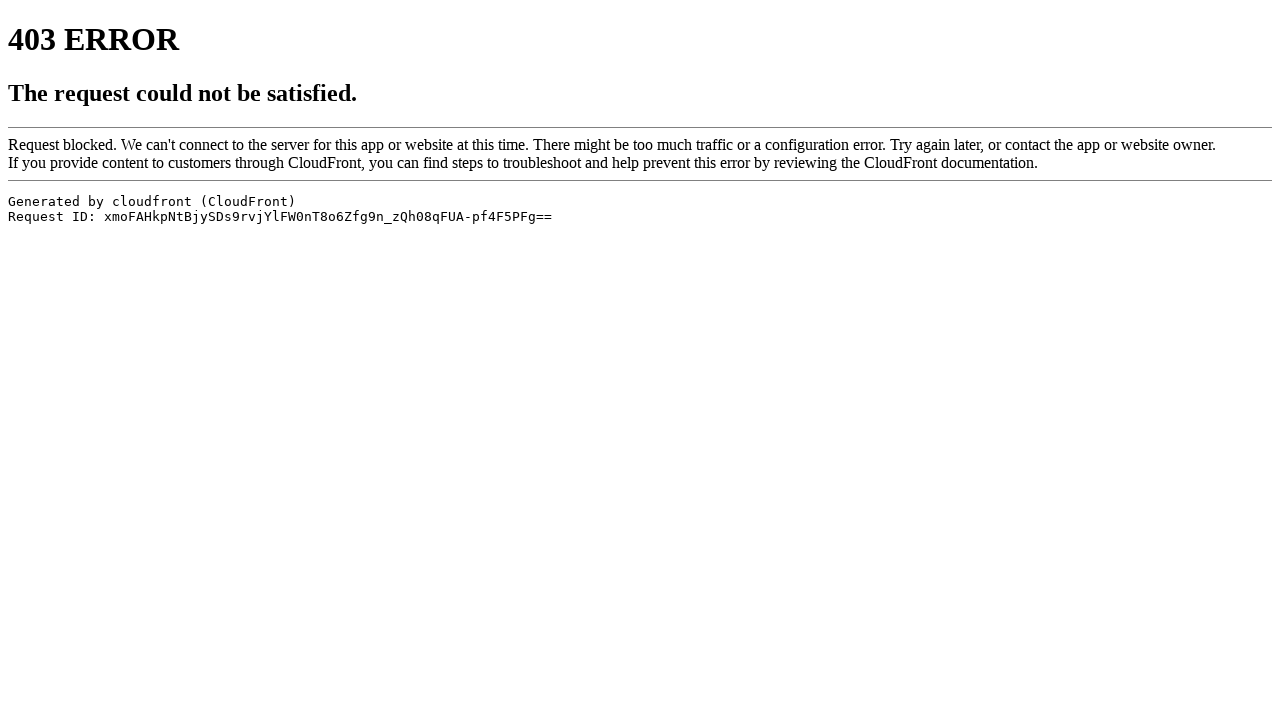

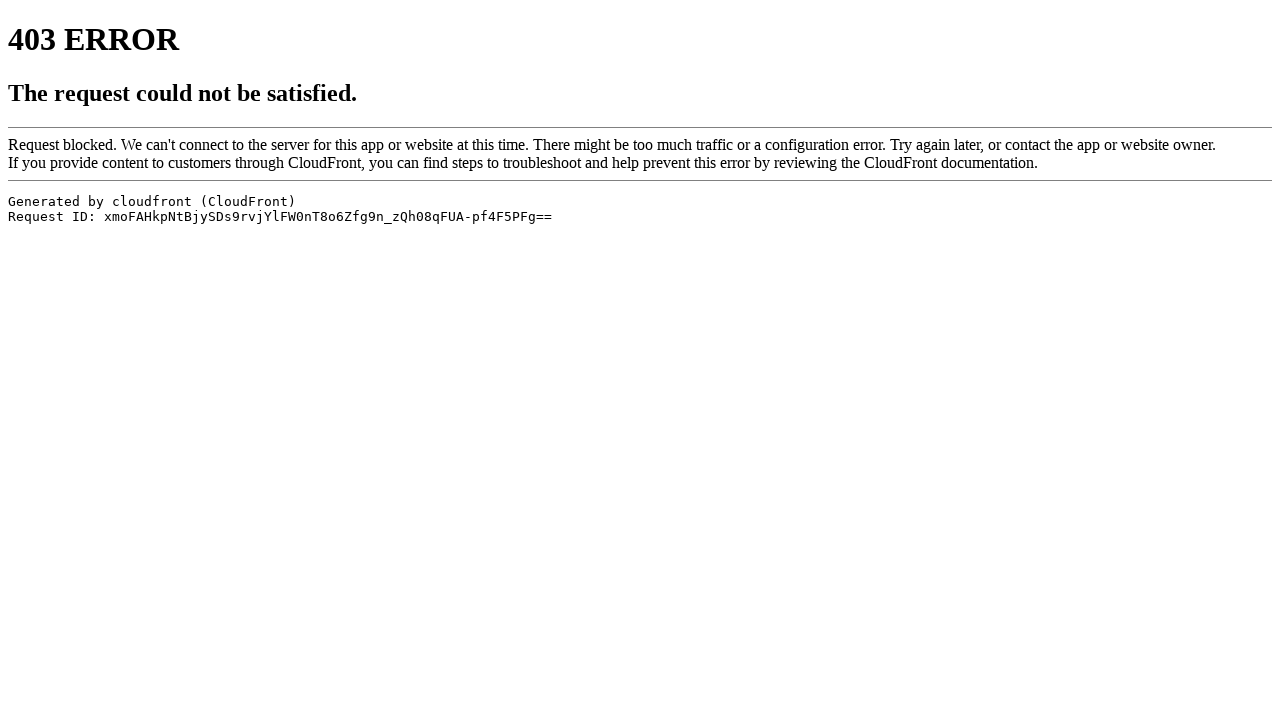